Tests alert handling by clicking a button that triggers an alert and accepting it

Starting URL: http://formy-project.herokuapp.com/switch-window

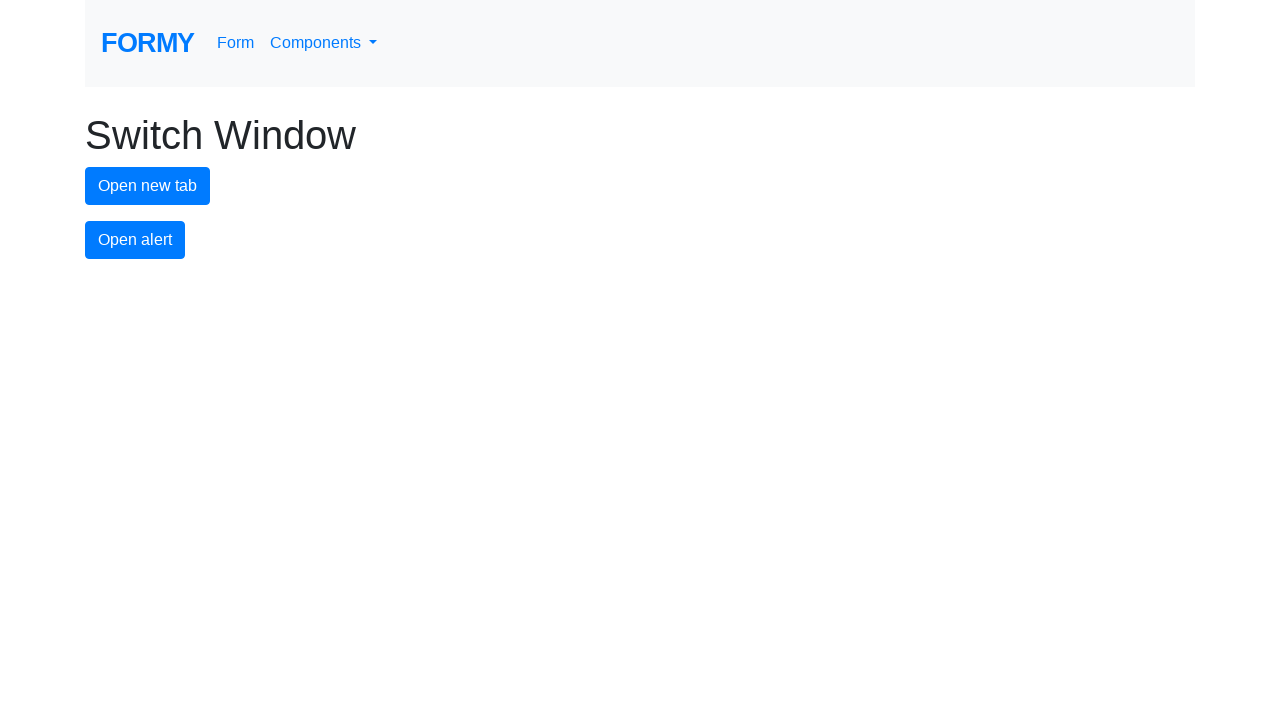

Clicked alert button to trigger alert dialog at (135, 240) on #alert-button
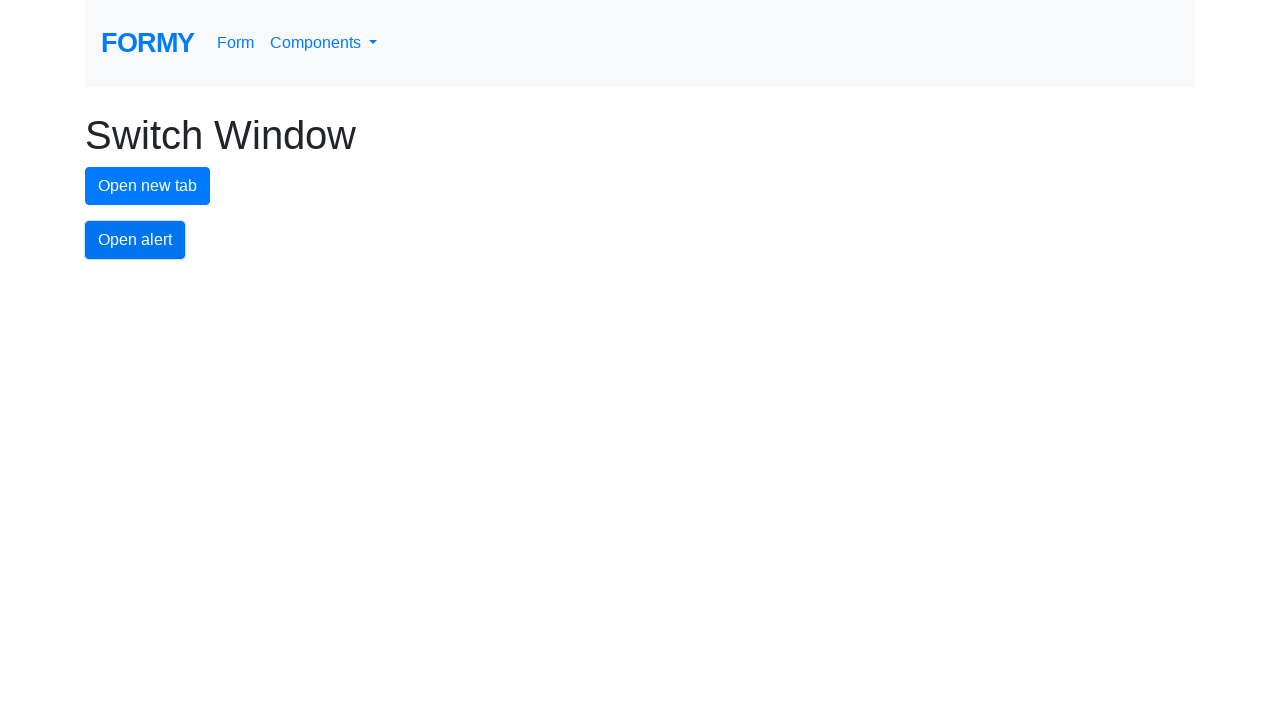

Set up alert dialog handler to accept alerts
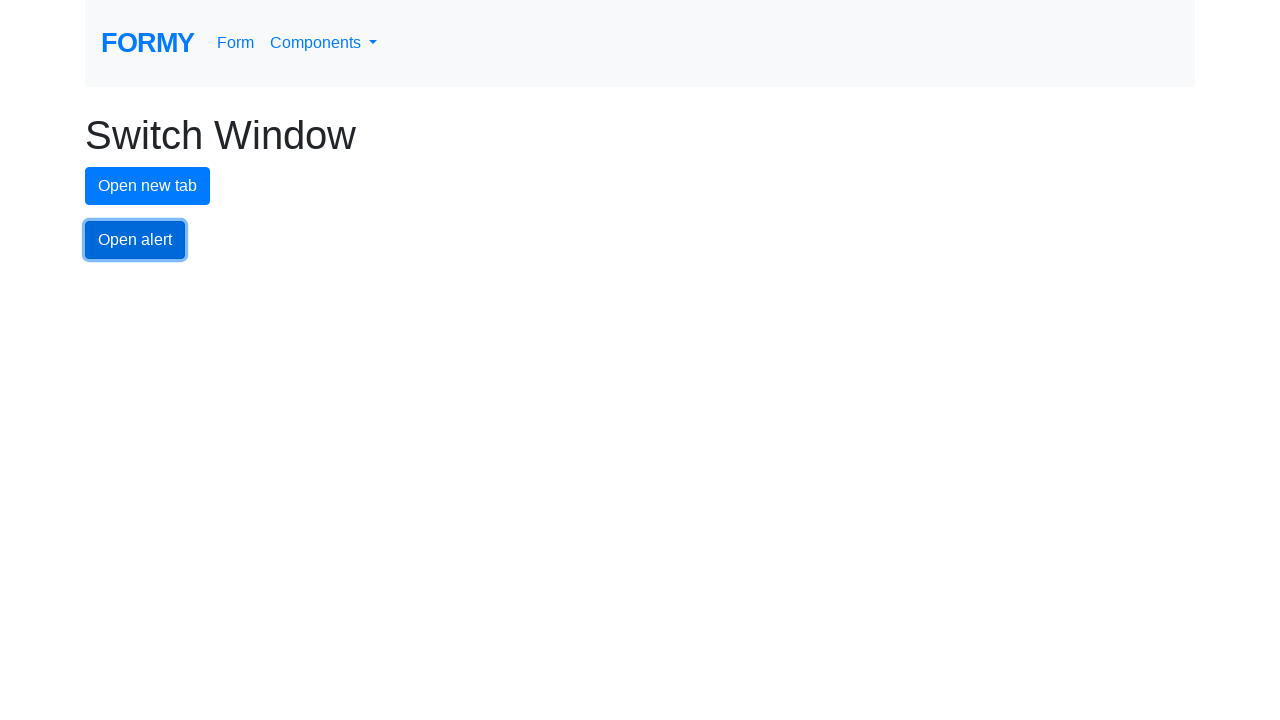

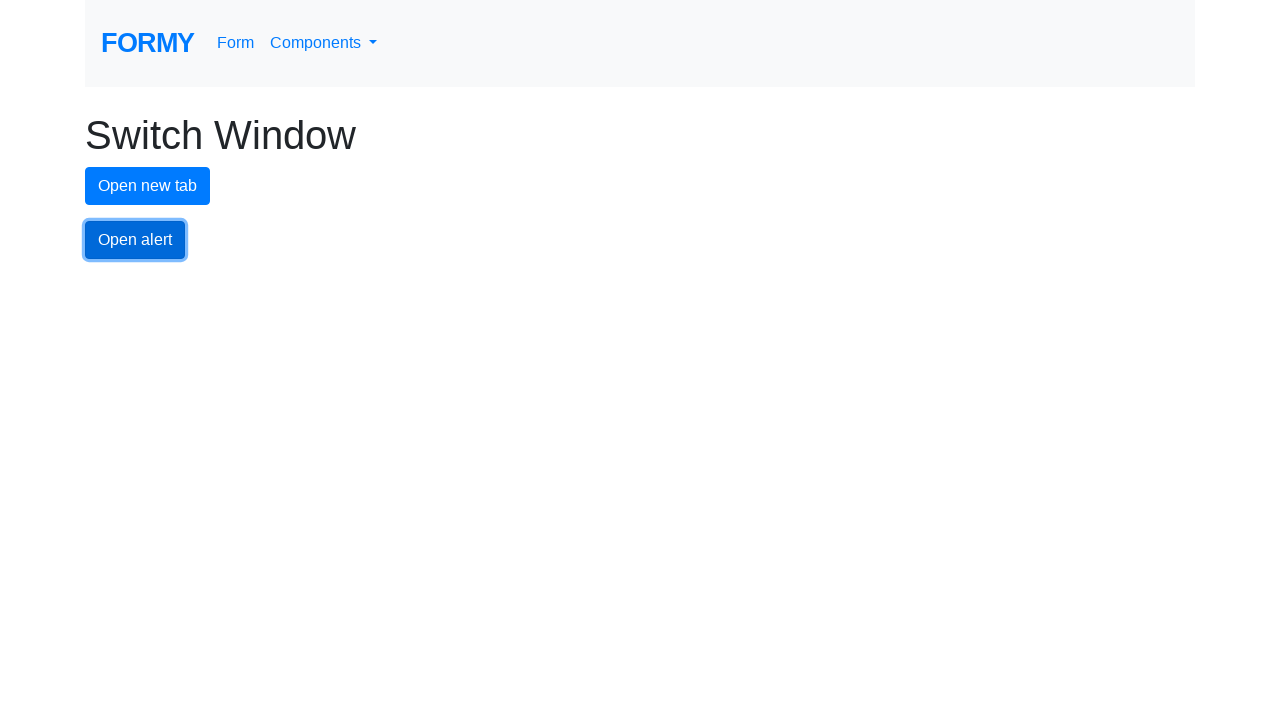